Tests number input field functionality by entering a value, clearing it, and entering a new value

Starting URL: http://the-internet.herokuapp.com/inputs

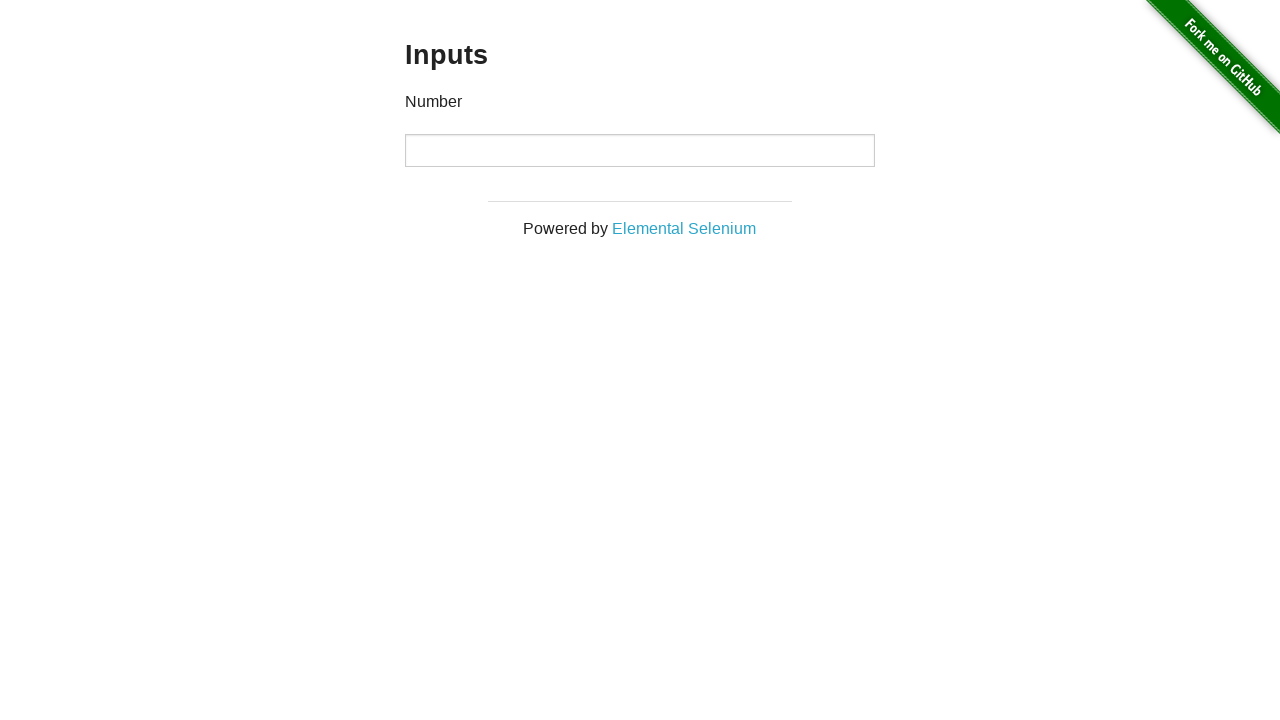

Entered '1000' into the number input field on input
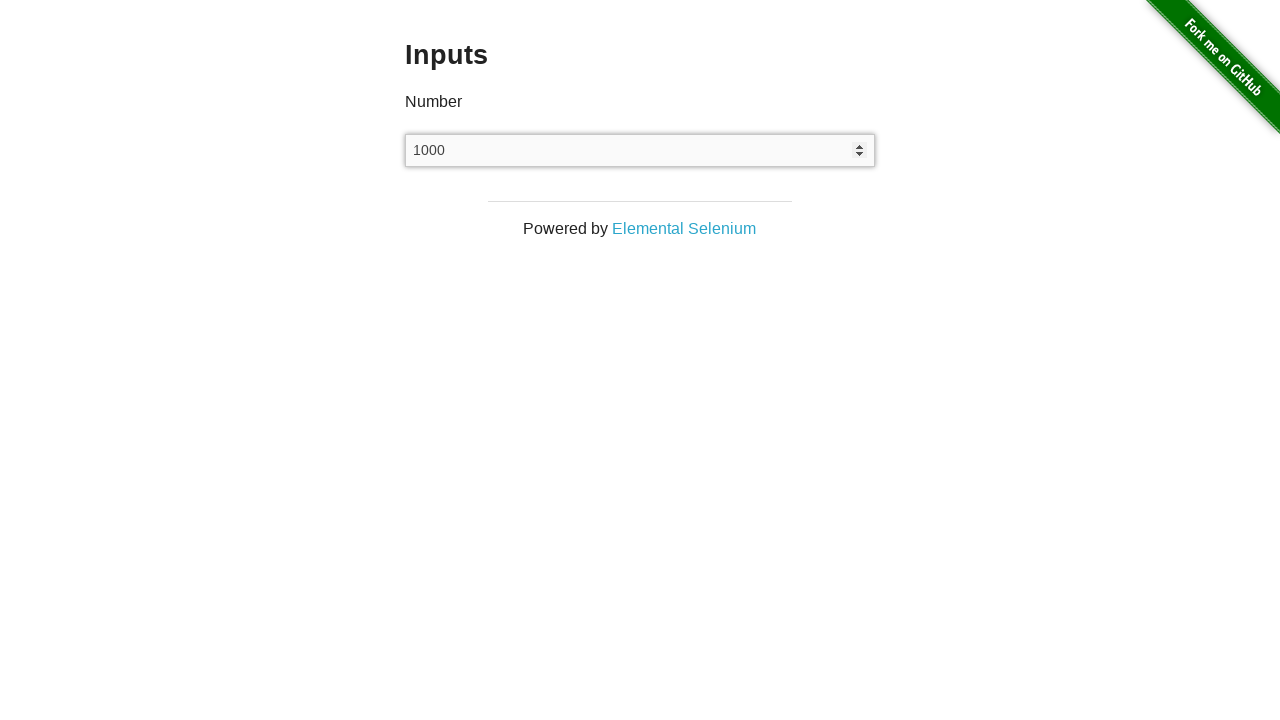

Cleared the input field on input
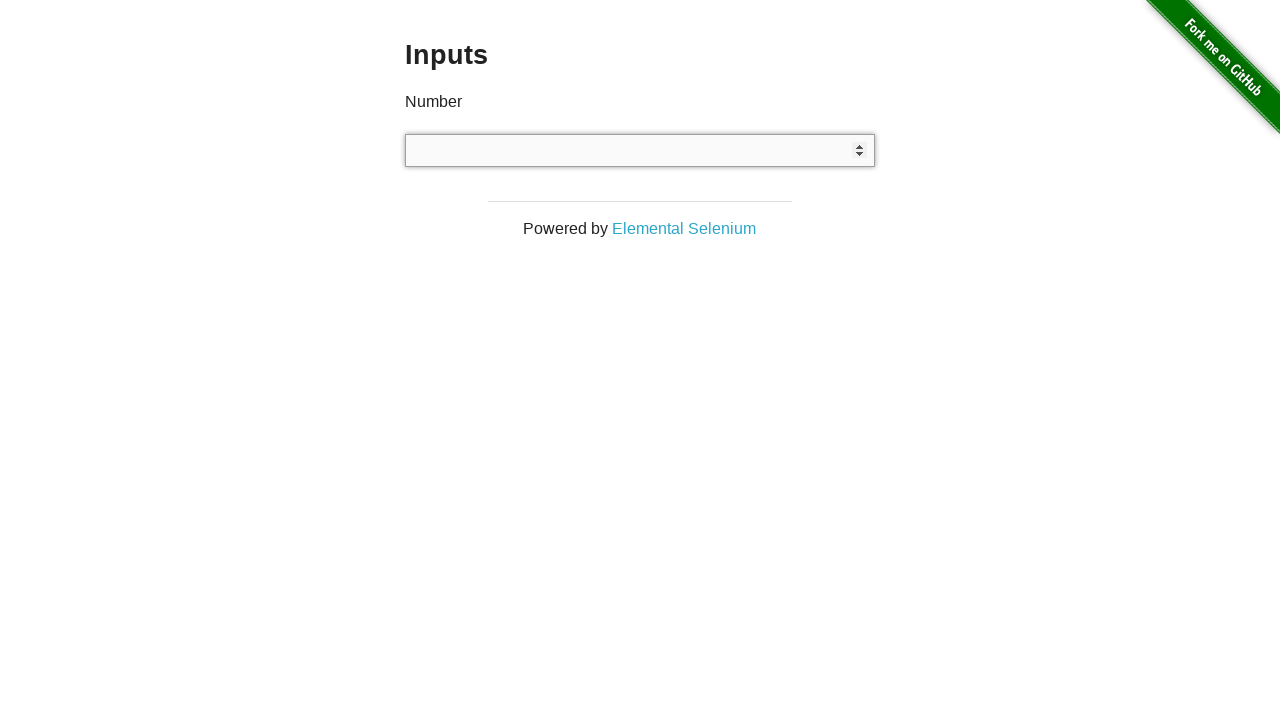

Entered '999' into the number input field on input
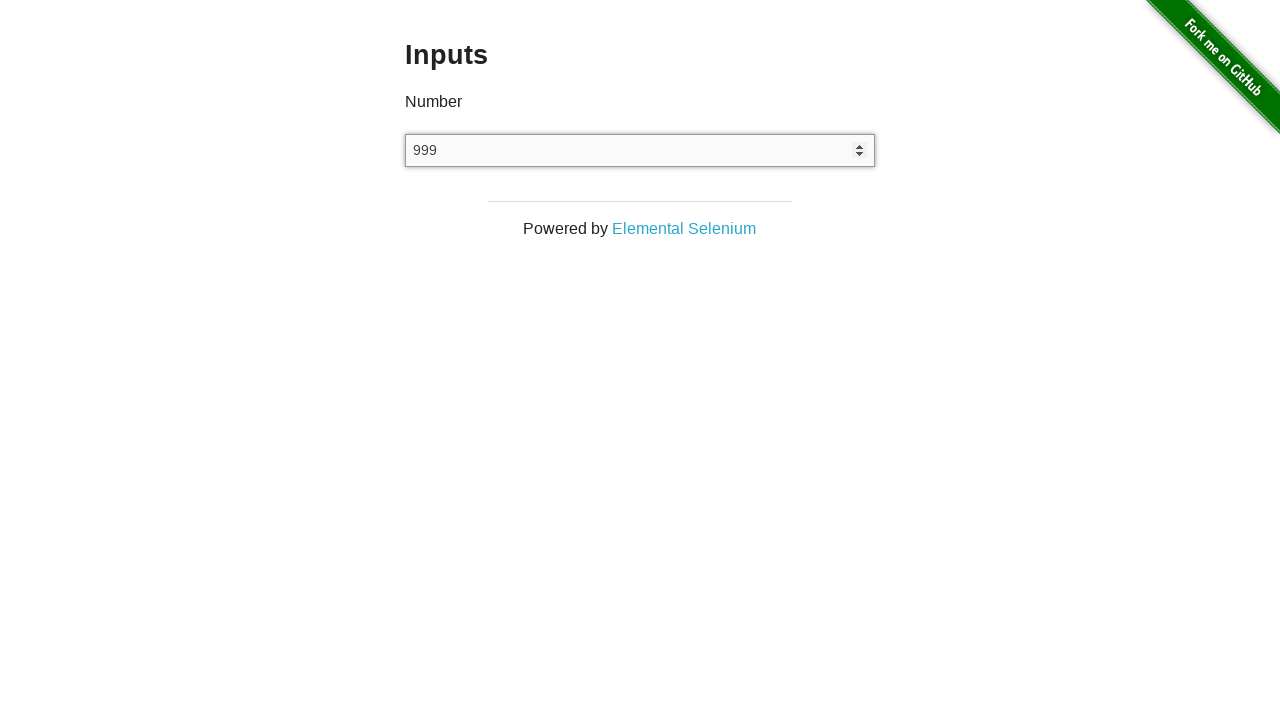

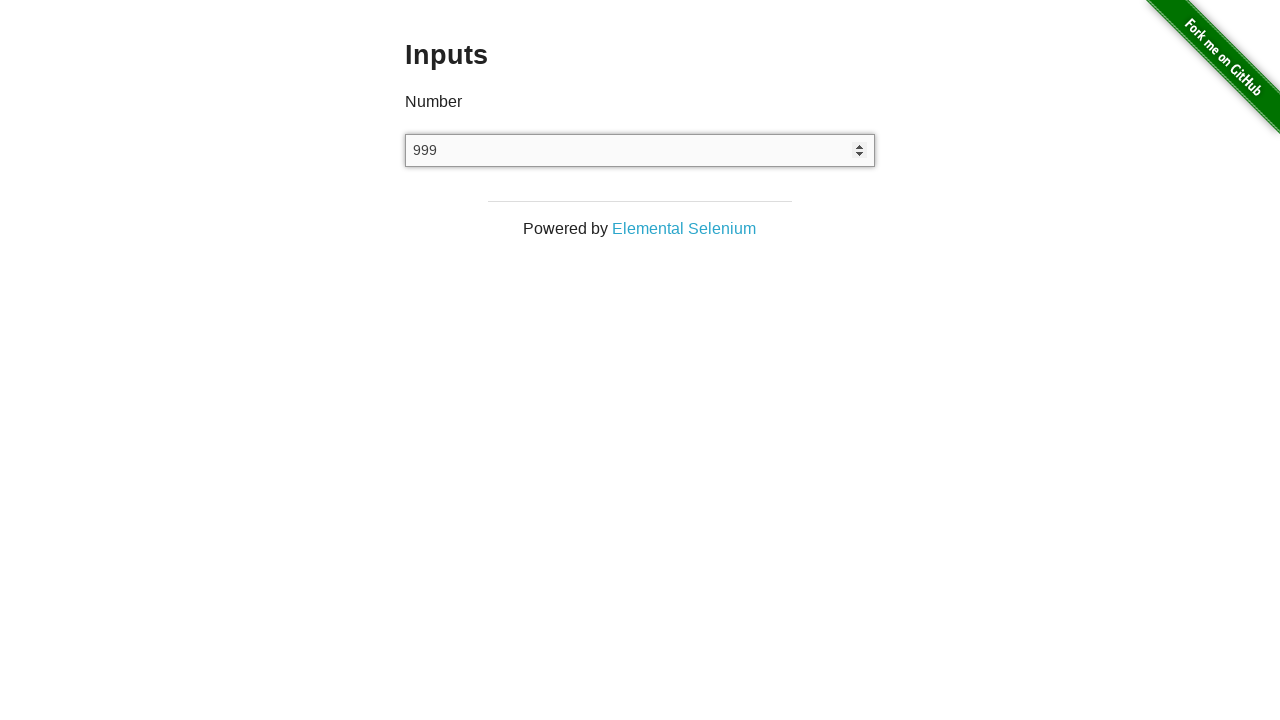